Tests JavaScript prompt alert handling by accepting, dismissing, and entering text into prompt dialogs within an iframe

Starting URL: https://www.w3schools.com/jsref/tryit.asp?filename=tryjsref_prompt

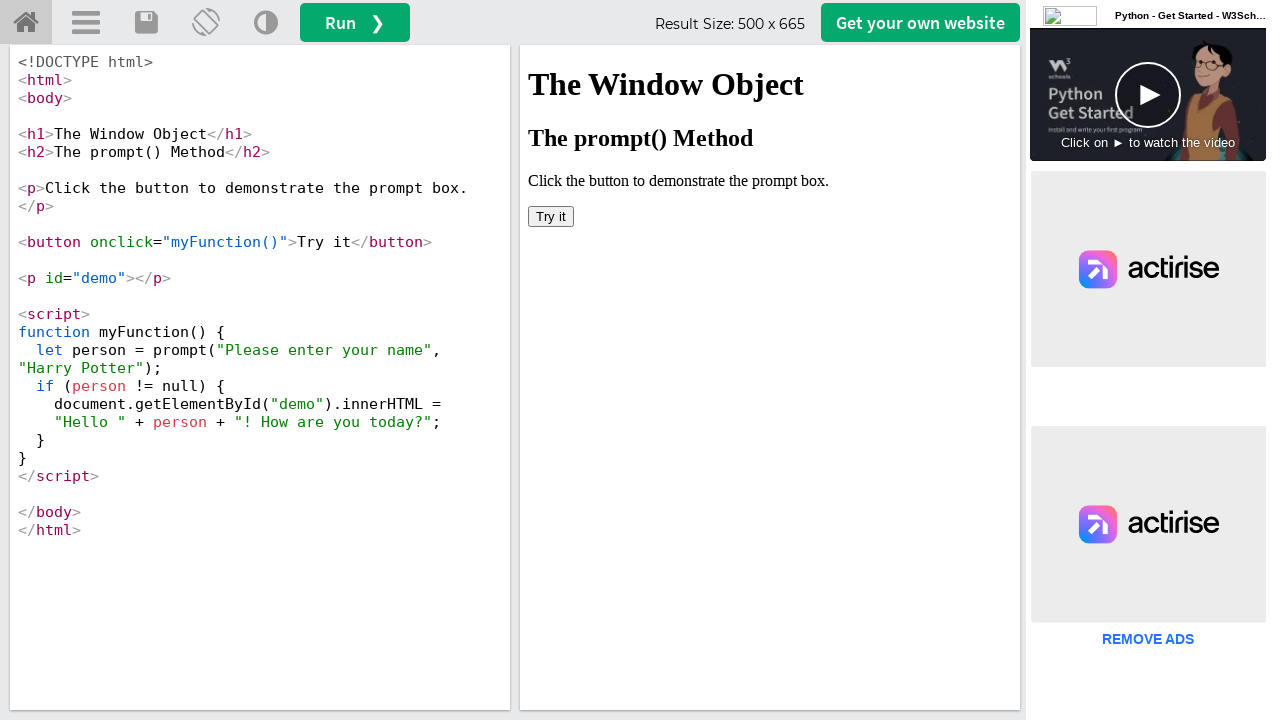

Located iframe #iframeResult containing the demo
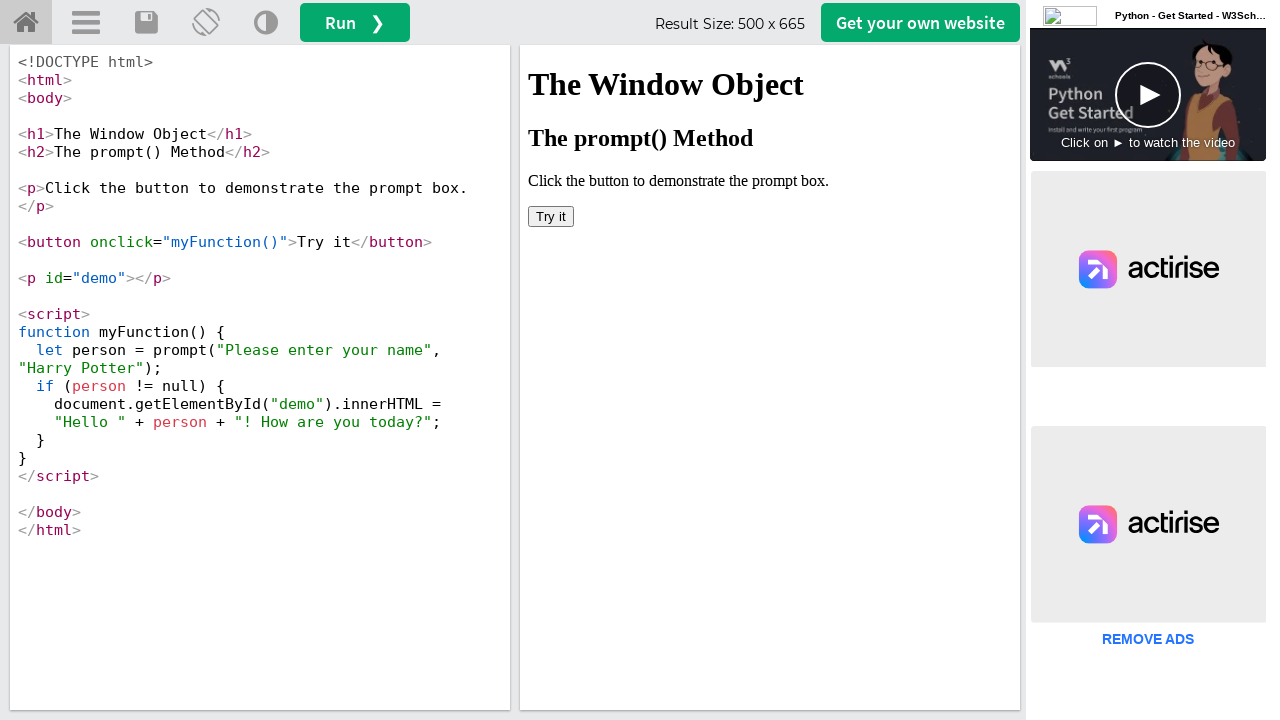

Clicked 'Try it' button to trigger prompt dialog at (551, 216) on #iframeResult >> internal:control=enter-frame >> text=Try it
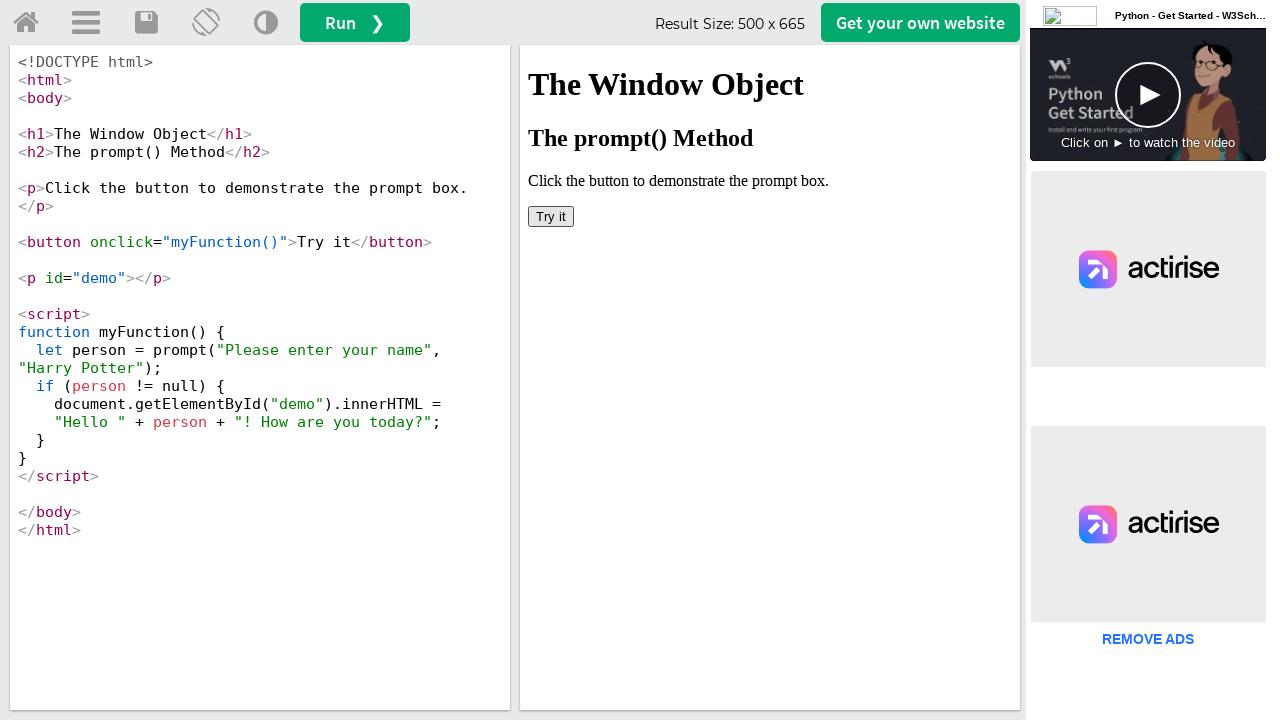

Set up dialog handler to accept the prompt
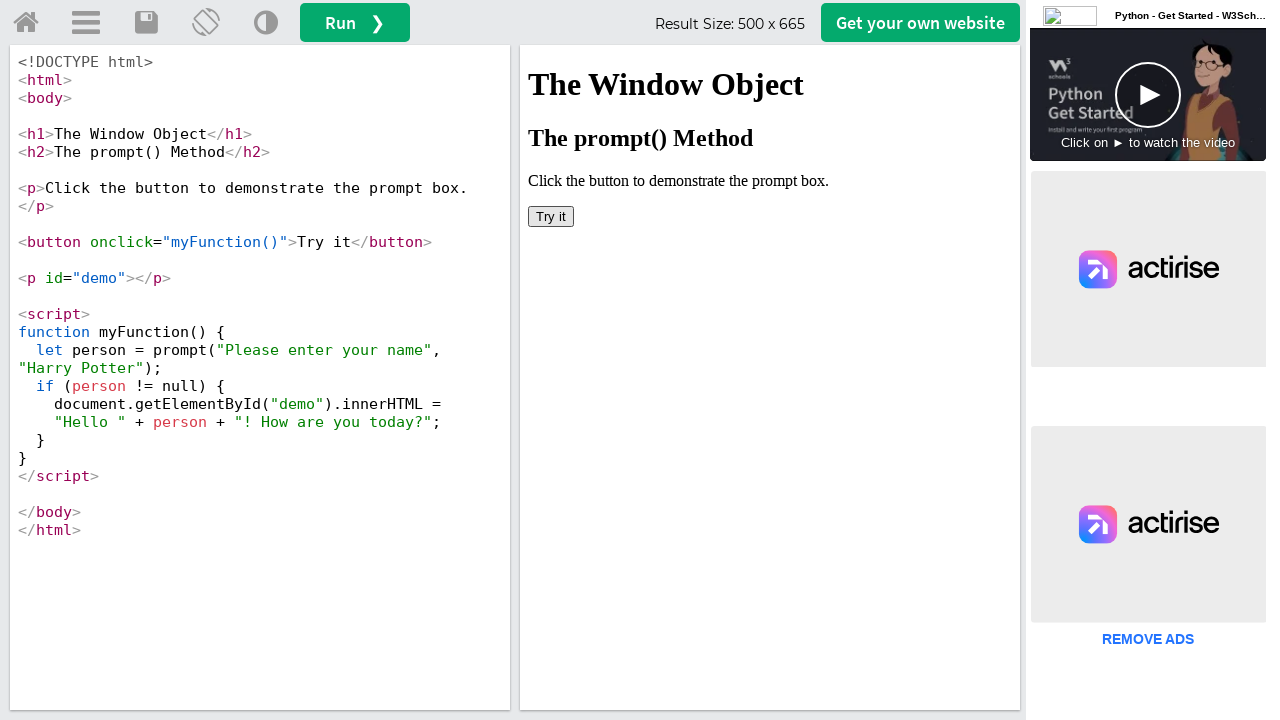

Clicked 'Try it' button to trigger second prompt dialog at (551, 216) on #iframeResult >> internal:control=enter-frame >> text=Try it
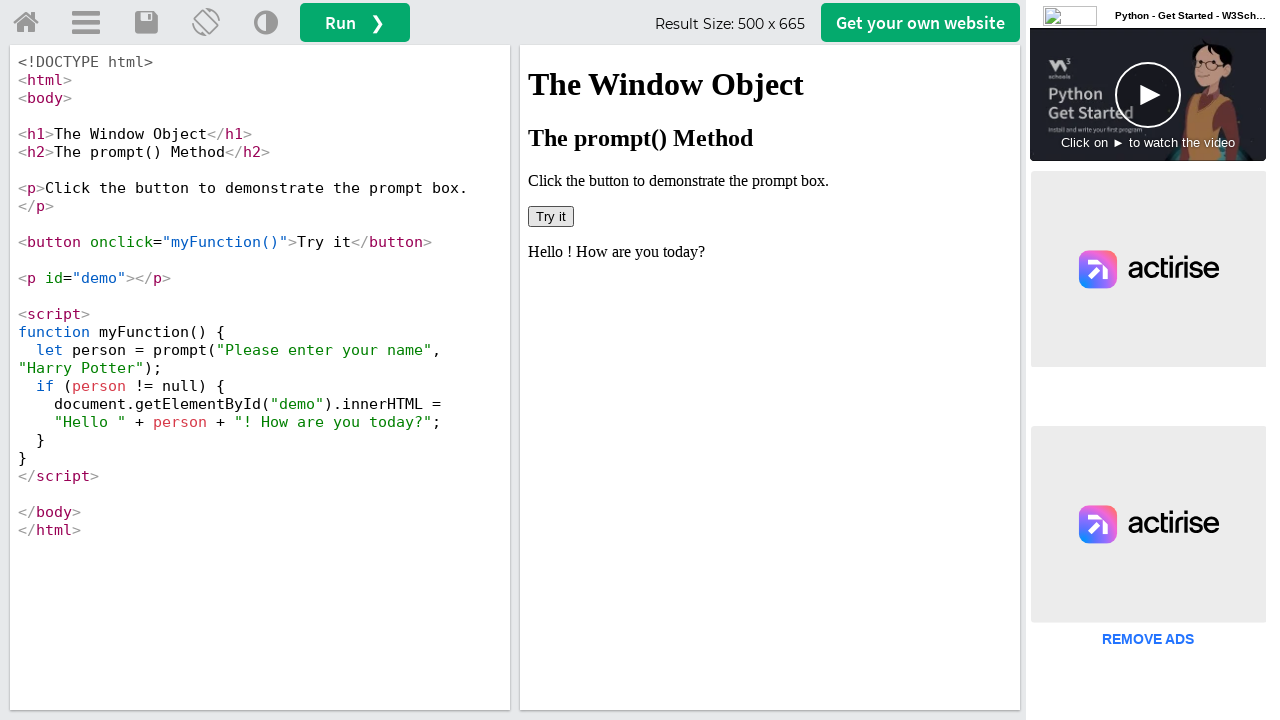

Set up dialog handler to dismiss the prompt
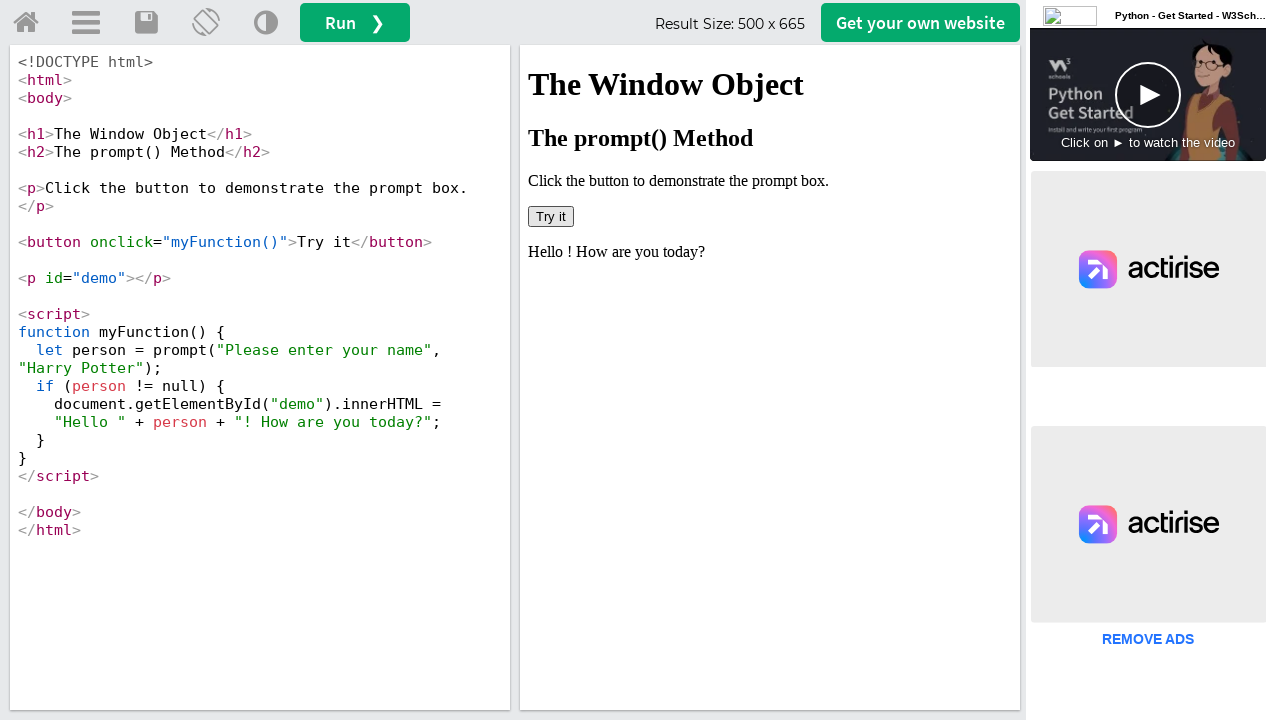

Clicked 'Try it' button to trigger third prompt dialog at (551, 216) on #iframeResult >> internal:control=enter-frame >> text=Try it
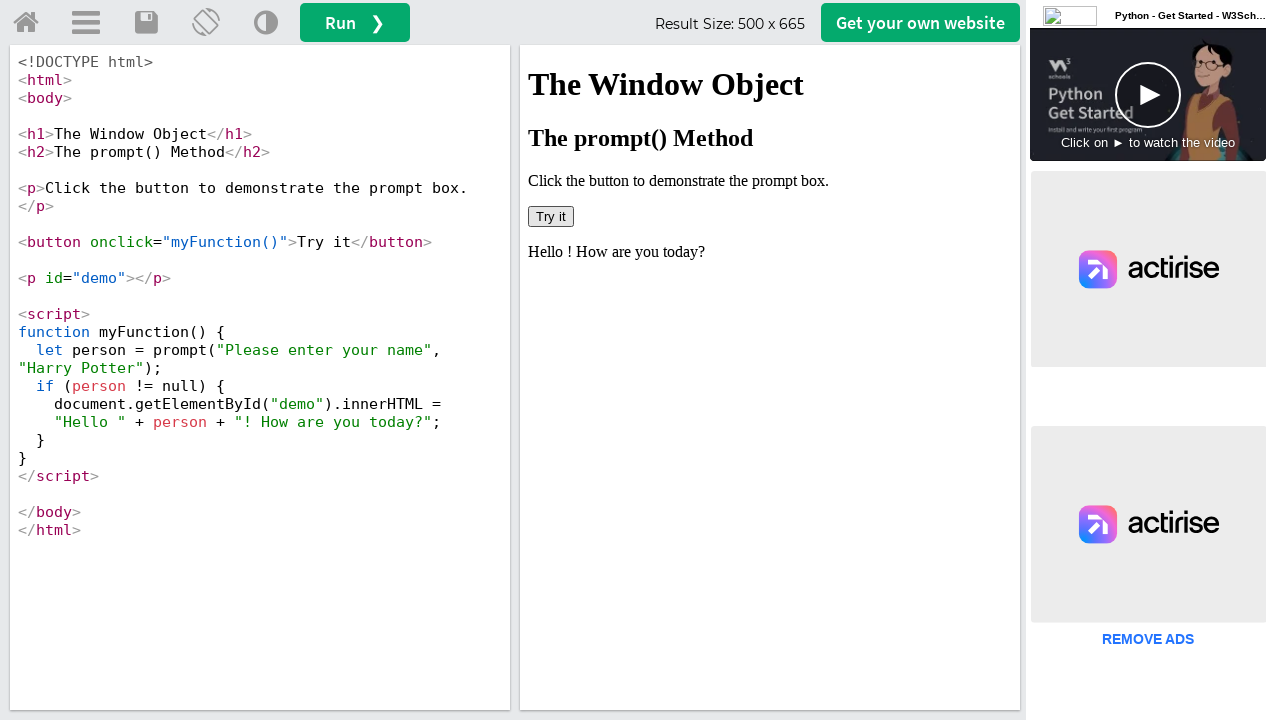

Set up dialog handler to accept prompt with text 'Shivani'
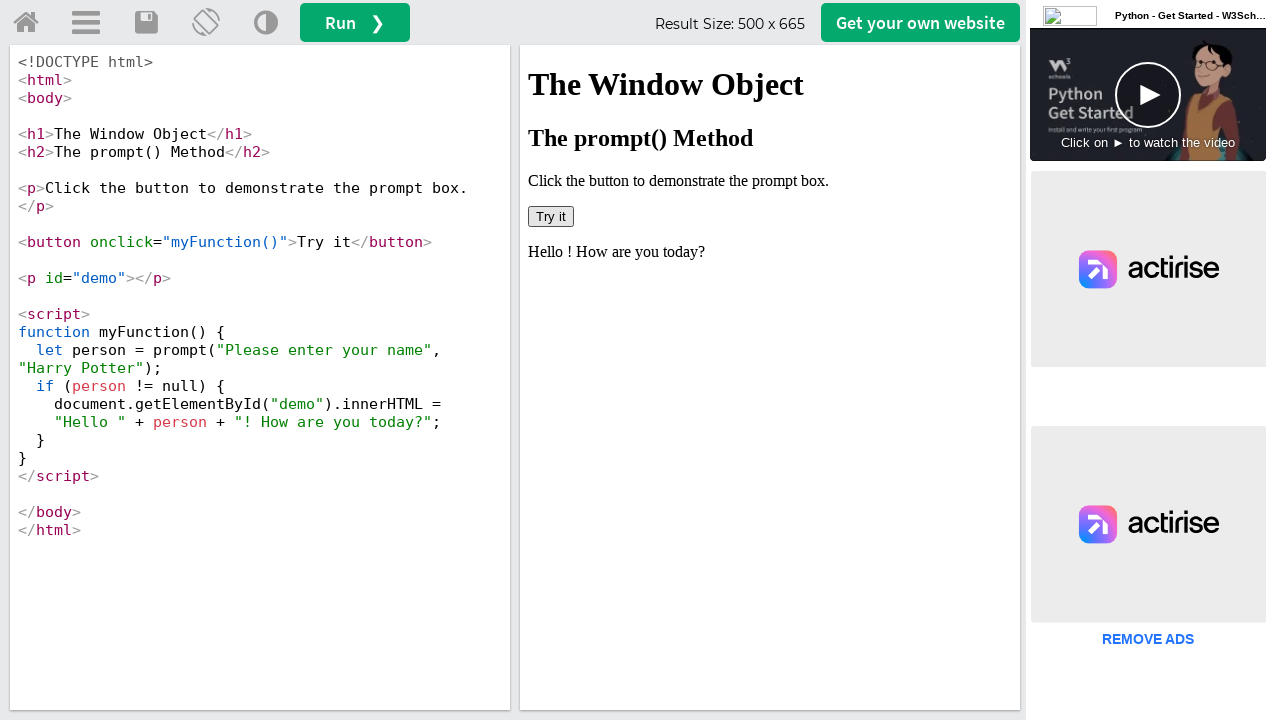

Clicked 'Try it' button to trigger fourth prompt dialog at (551, 216) on #iframeResult >> internal:control=enter-frame >> text=Try it
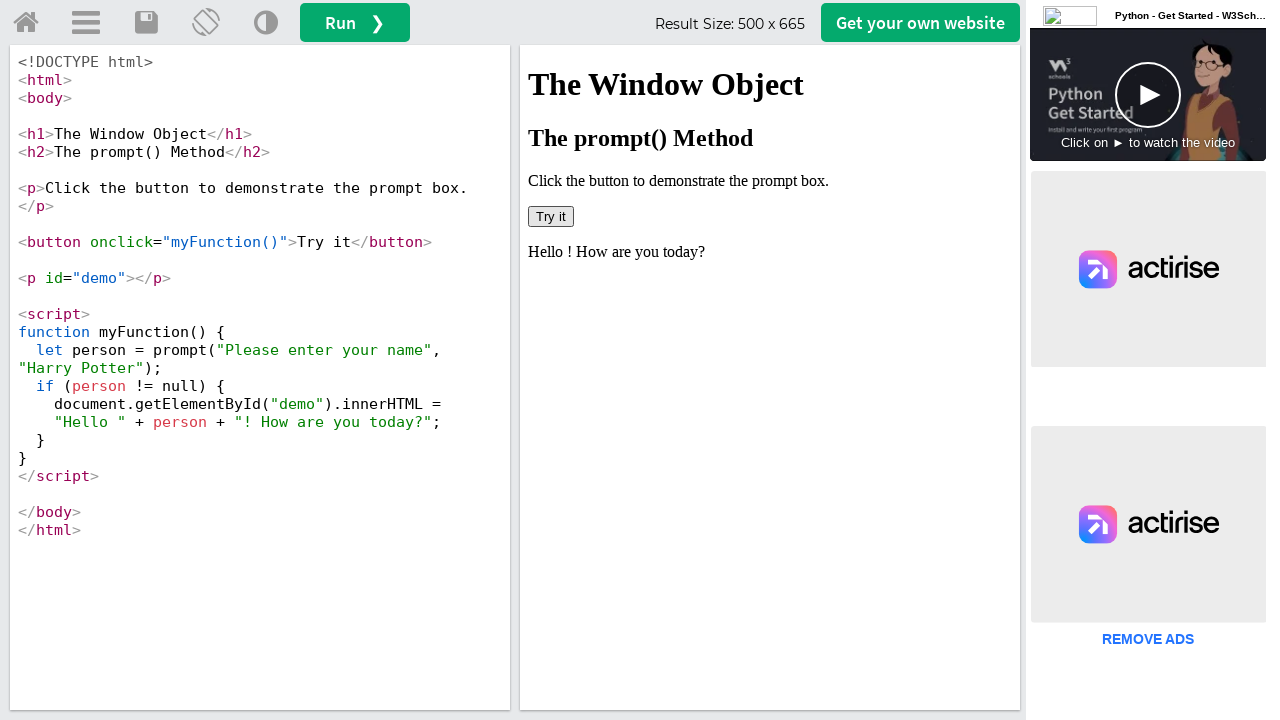

Set up dialog handler to print prompt message and accept
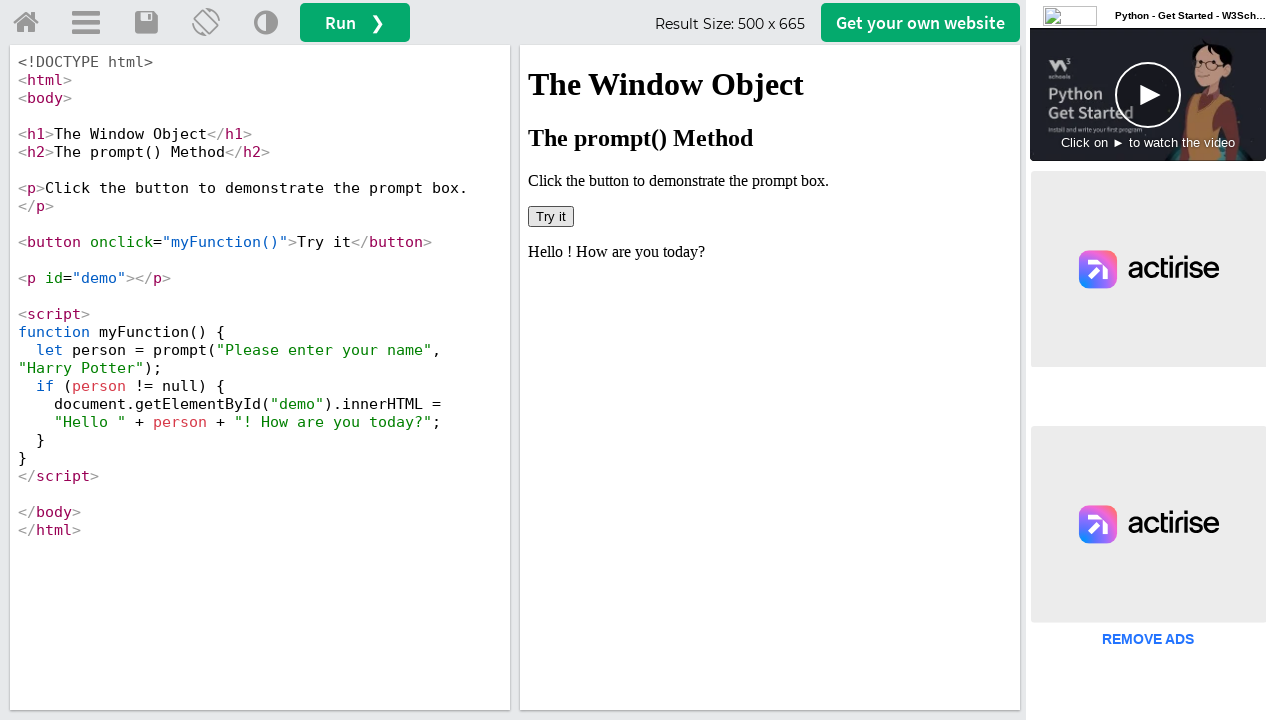

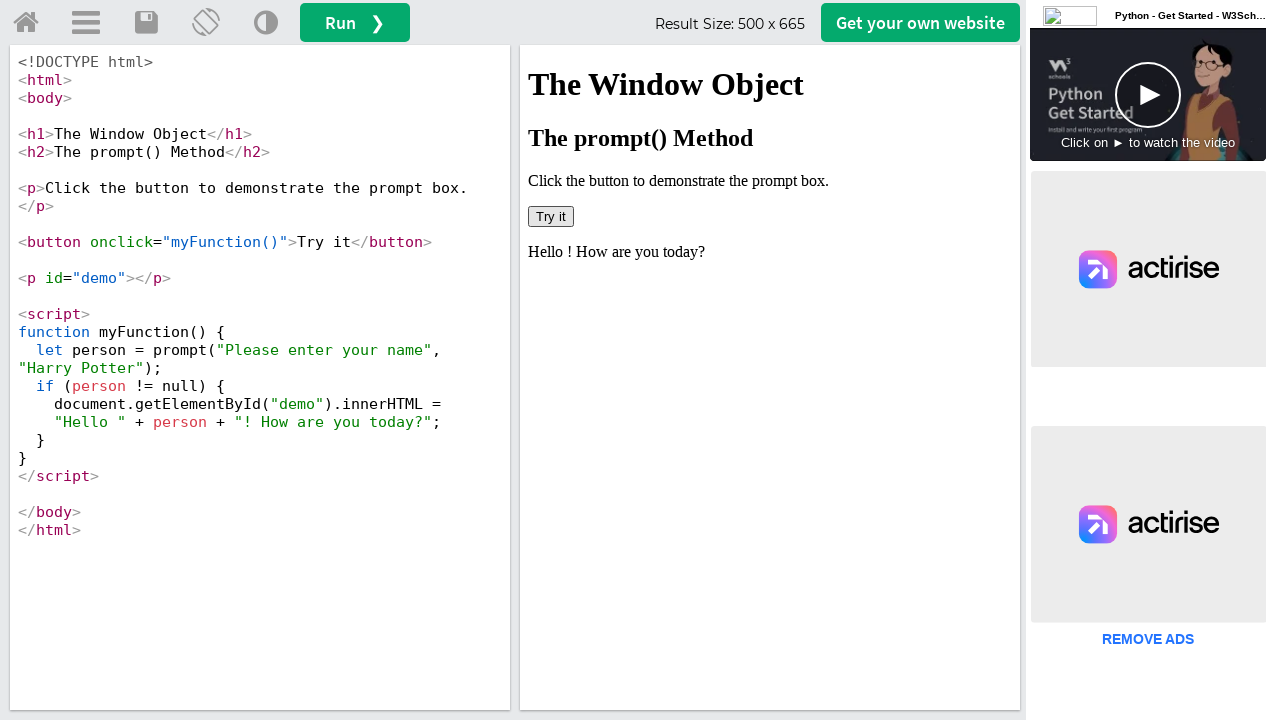